Tests JavaScript alert handling by clicking the alert button and dismissing the alert dialog

Starting URL: https://the-internet.herokuapp.com/javascript_alerts

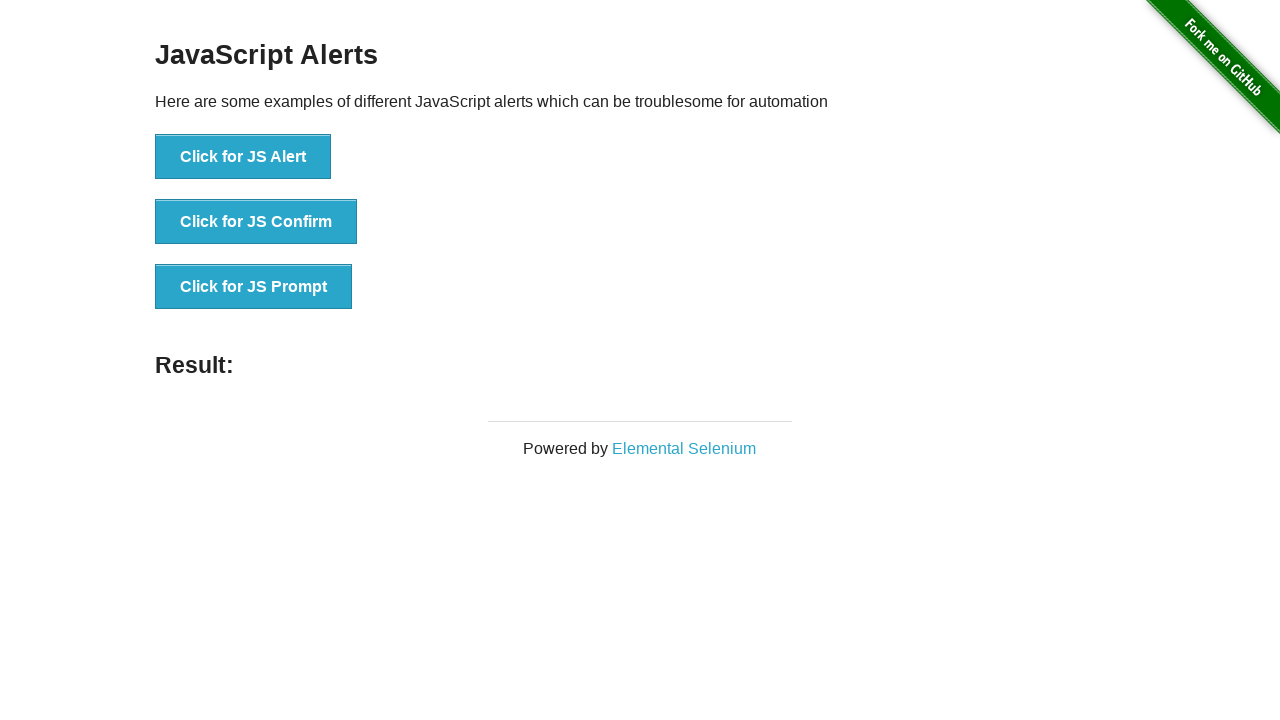

Set up dialog handler to automatically dismiss alerts
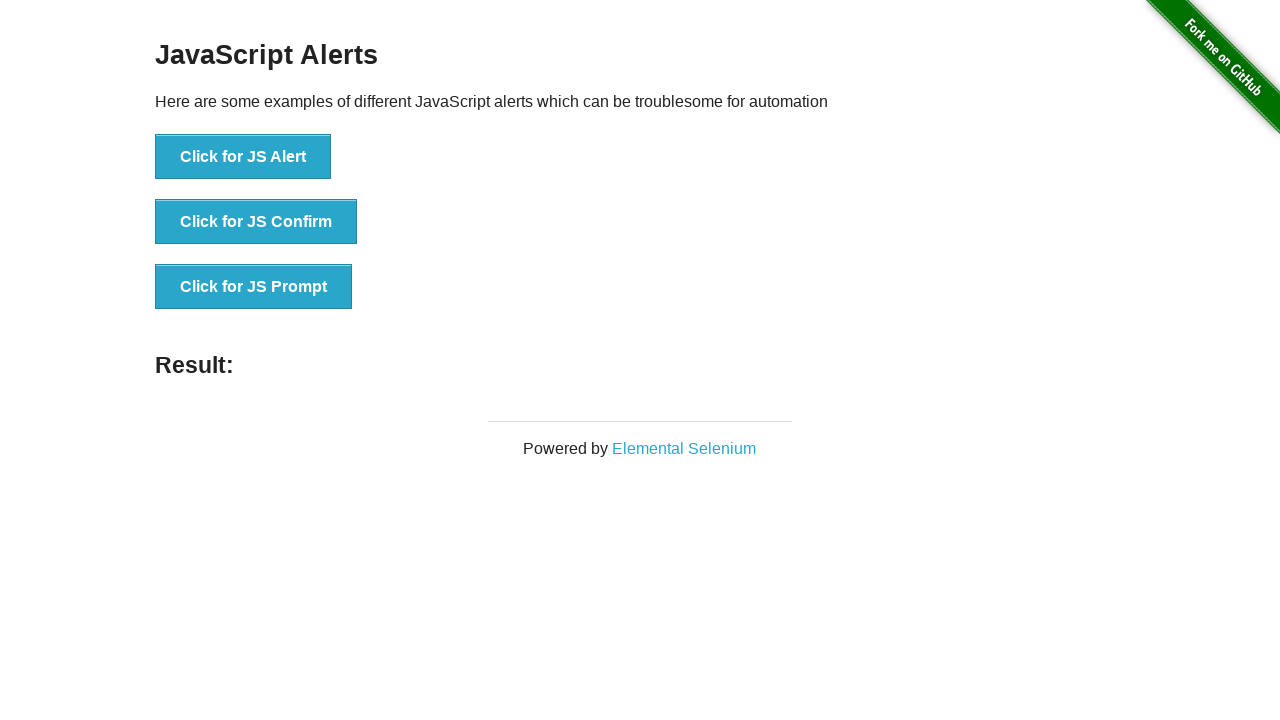

JS Alert button is visible and ready
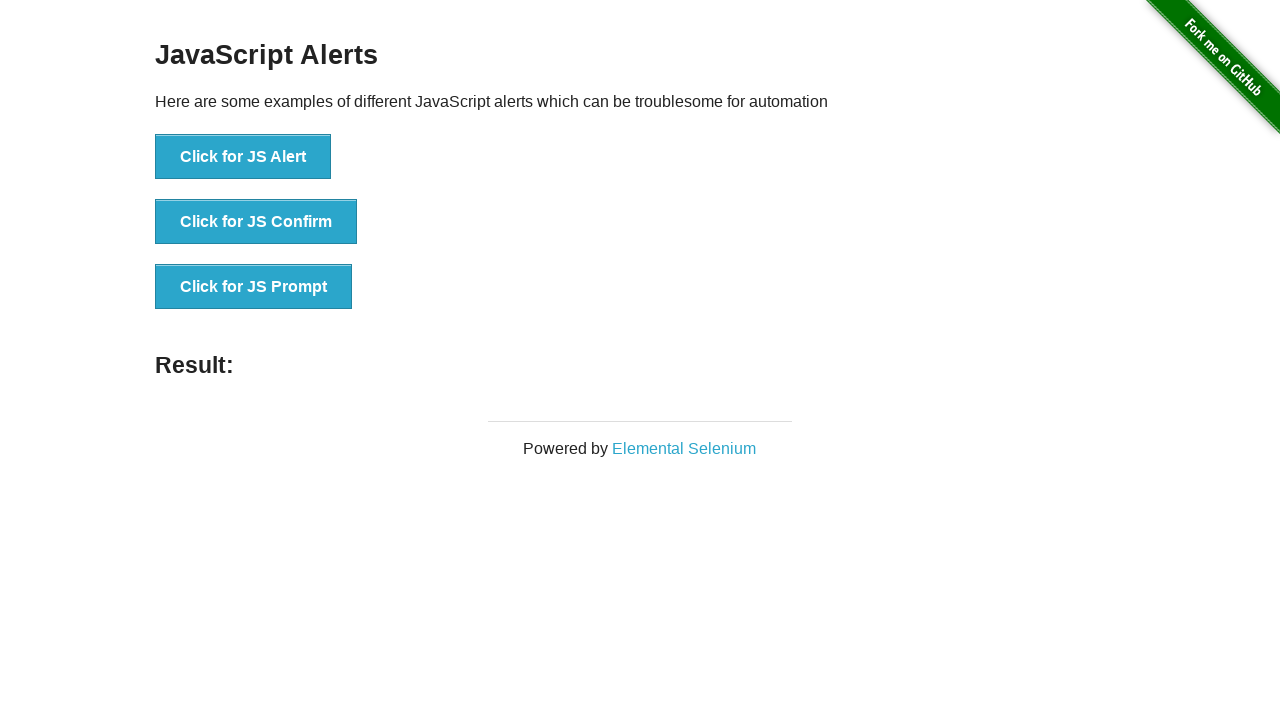

Clicked the JS Alert button to trigger the alert dialog at (243, 157) on button[onclick='jsAlert()']
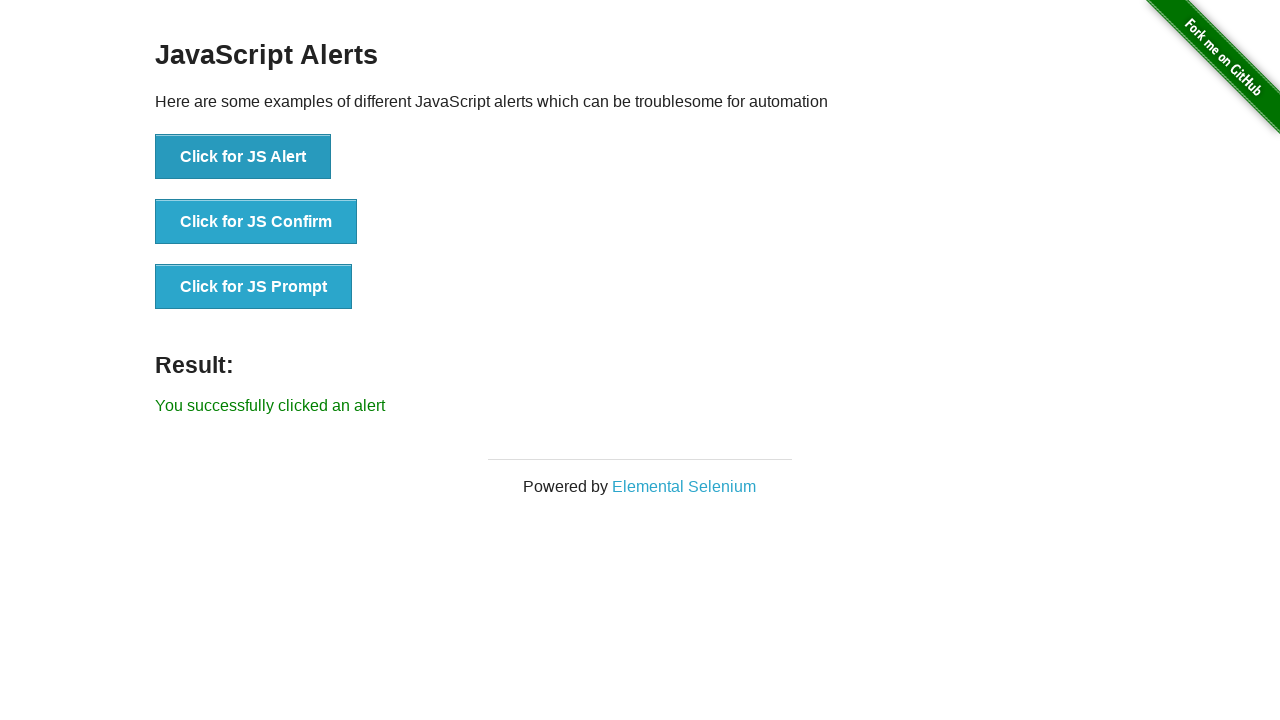

Alert was dismissed and success message appeared
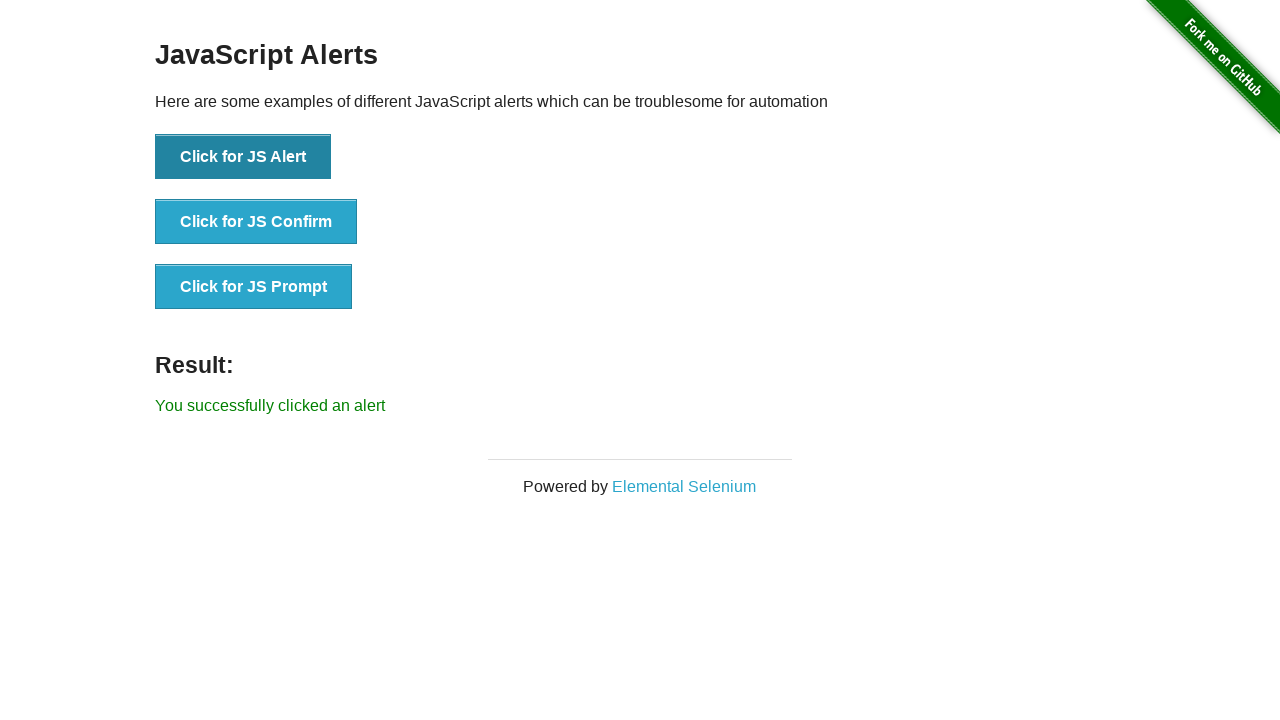

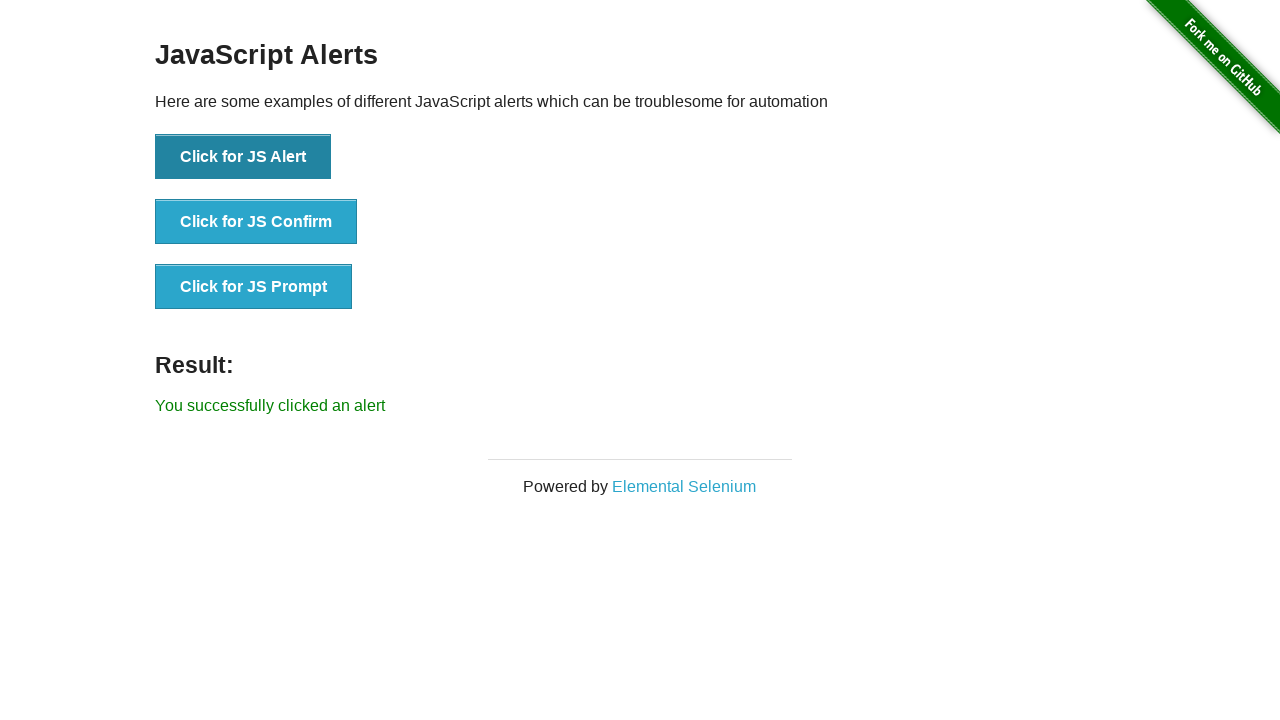